Tests interaction with a dropdown select element on the Rediff signup page by locating the year dropdown and verifying it's not a multi-select

Starting URL: https://is.rediff.com/signup/register

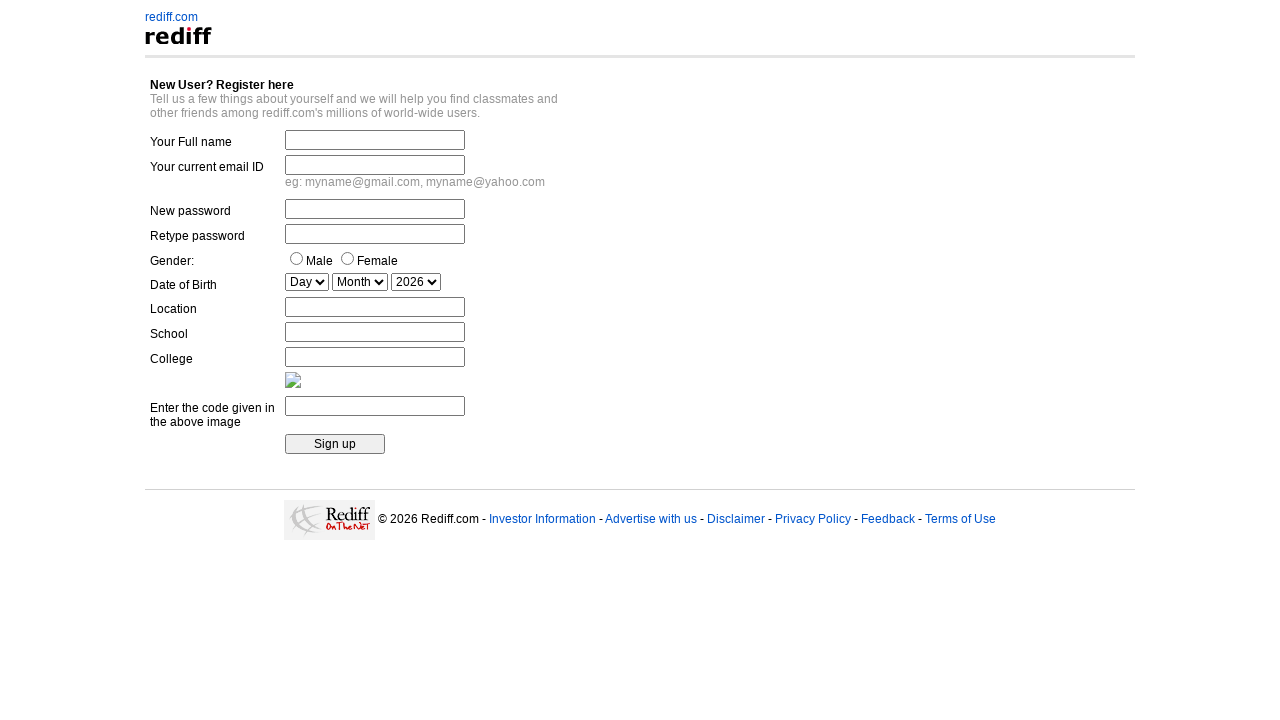

Year dropdown selector 'select[name='Date_Year']' became visible
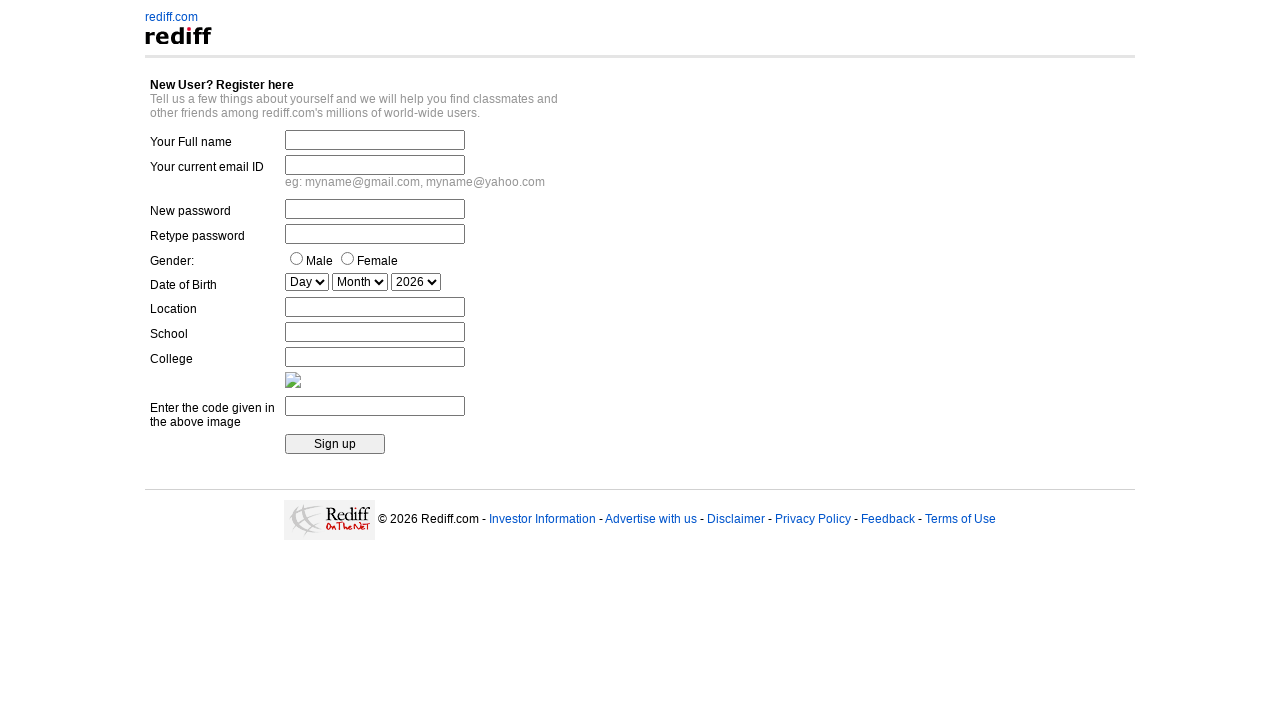

Located year dropdown element
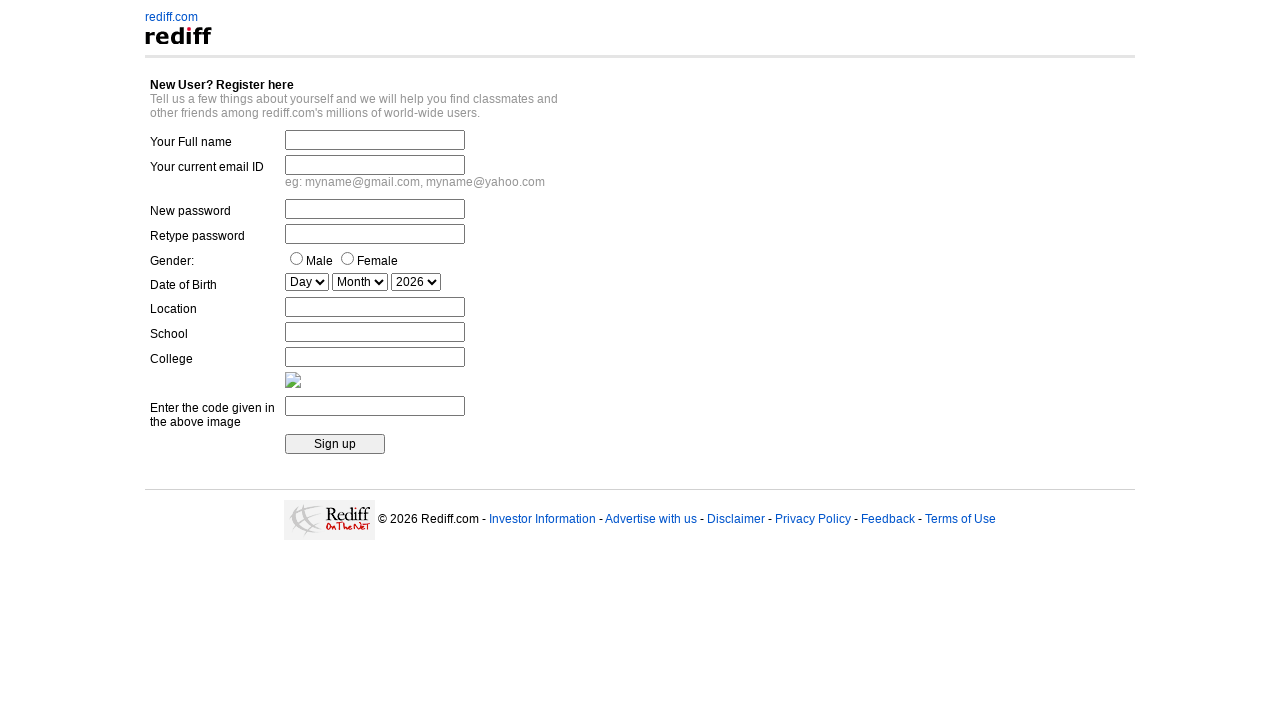

Clicked on year dropdown to verify it is a single-select element at (416, 282) on select[name='Date_Year']
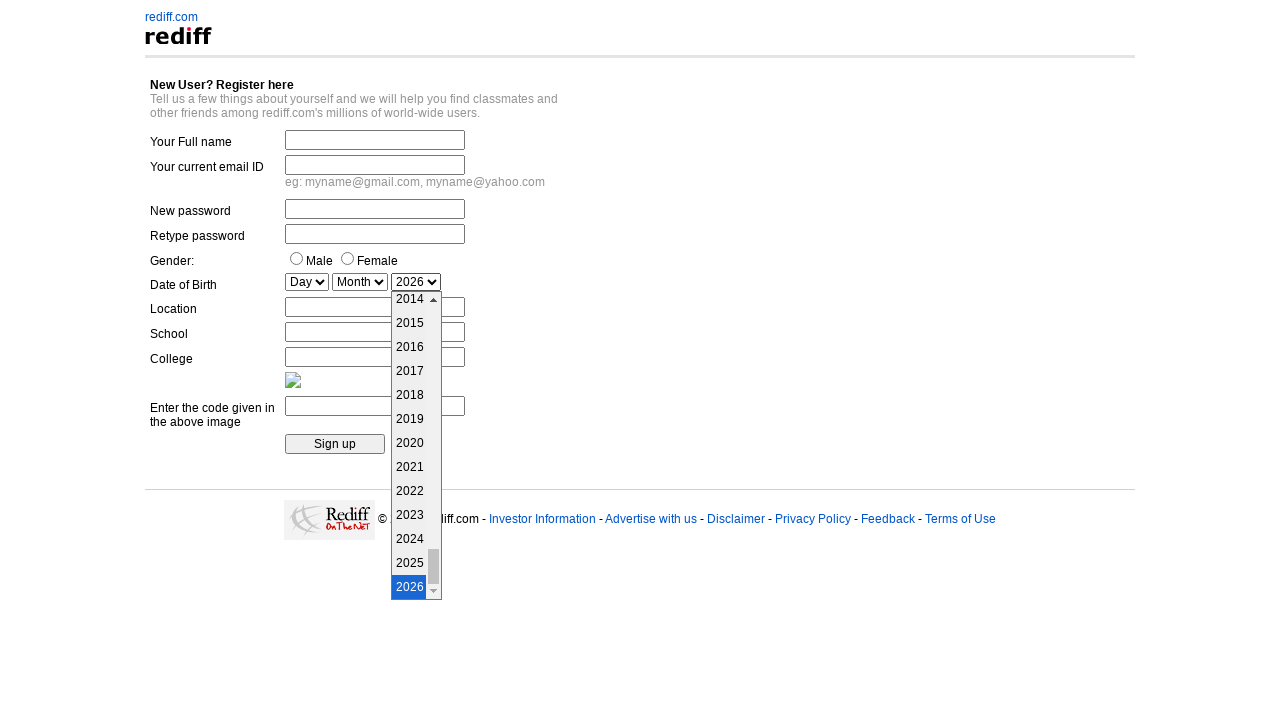

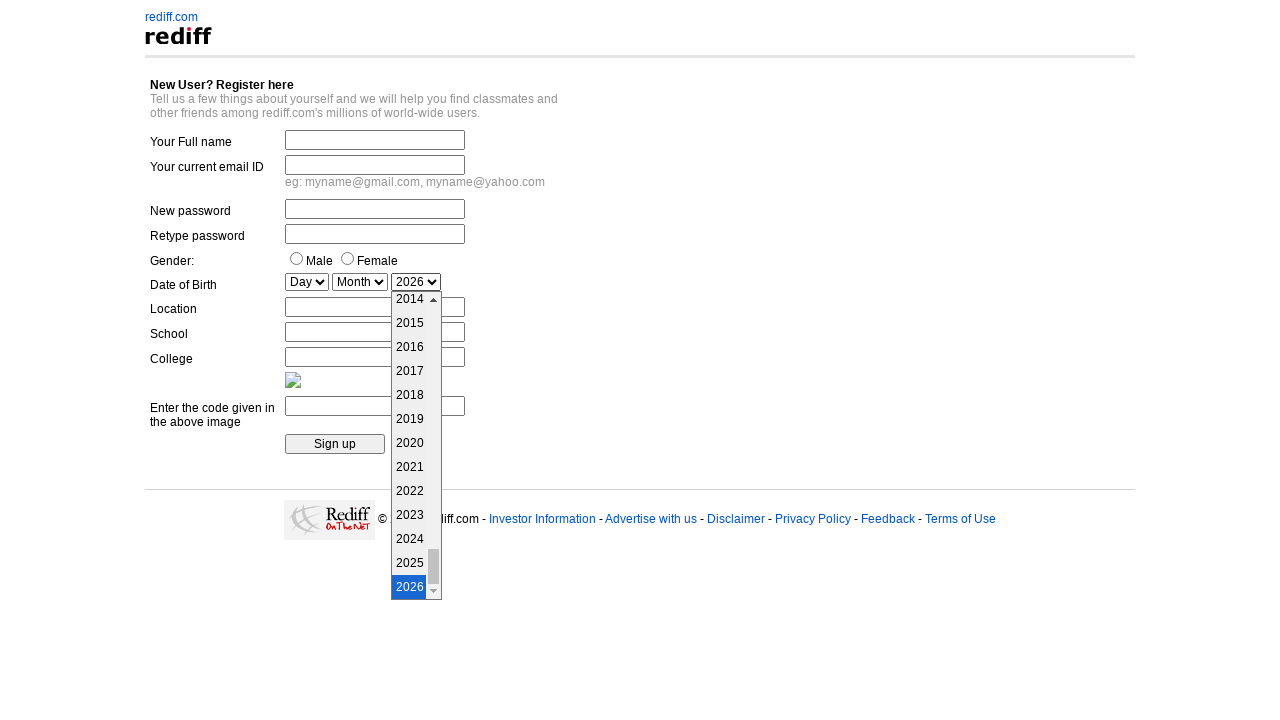